Demonstrates drag-and-drop-by-offset mouse action by dragging an element to target coordinates on a drag-and-drop demo page.

Starting URL: https://crossbrowsertesting.github.io/drag-and-drop

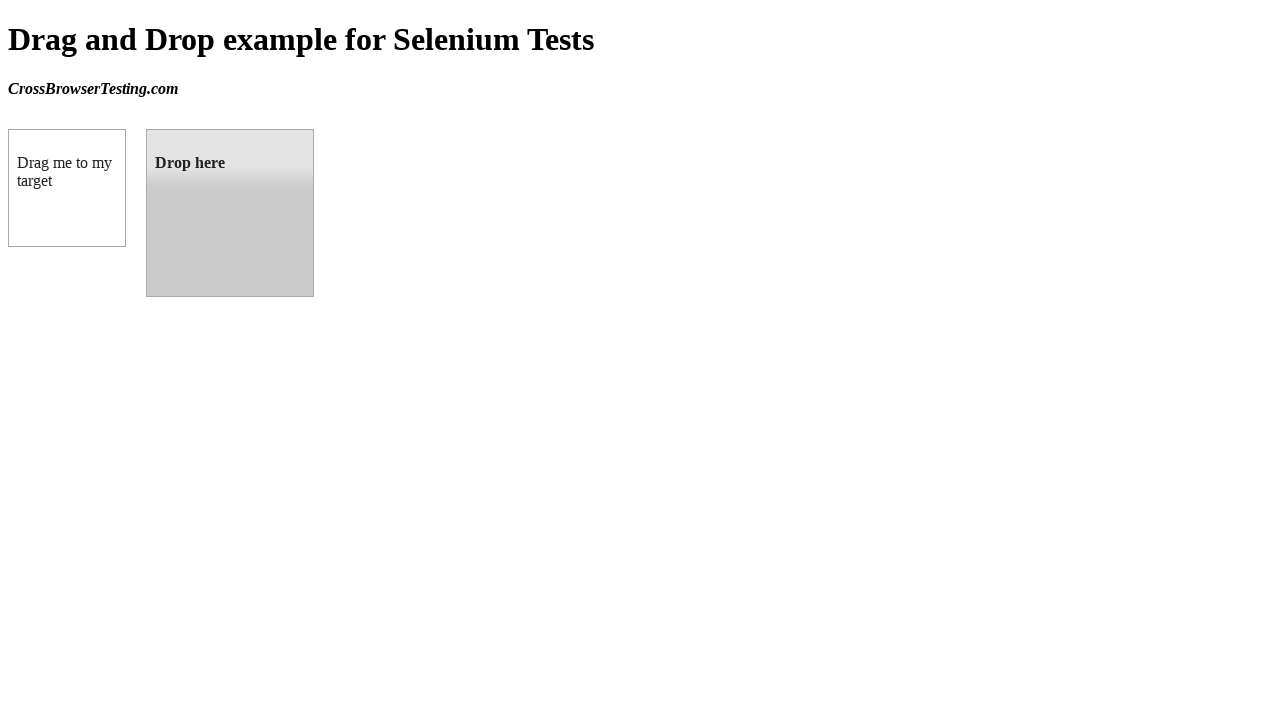

Navigated to drag-and-drop demo page
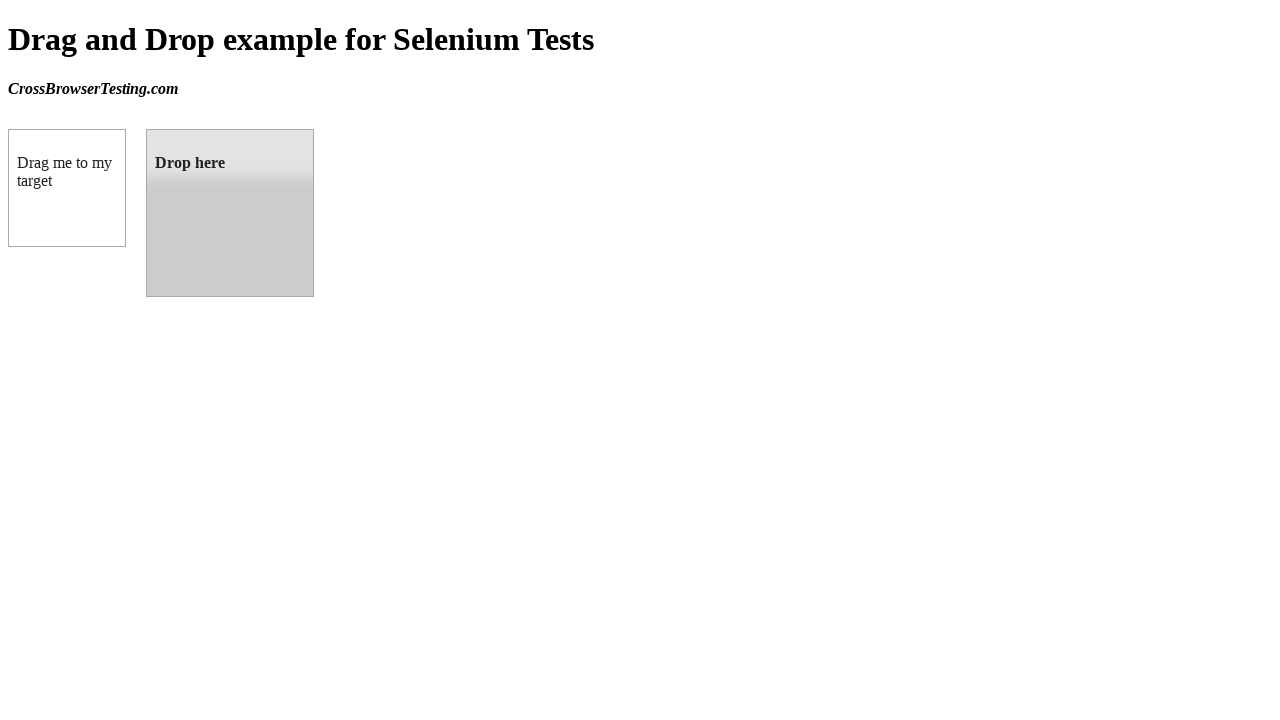

Located draggable source element
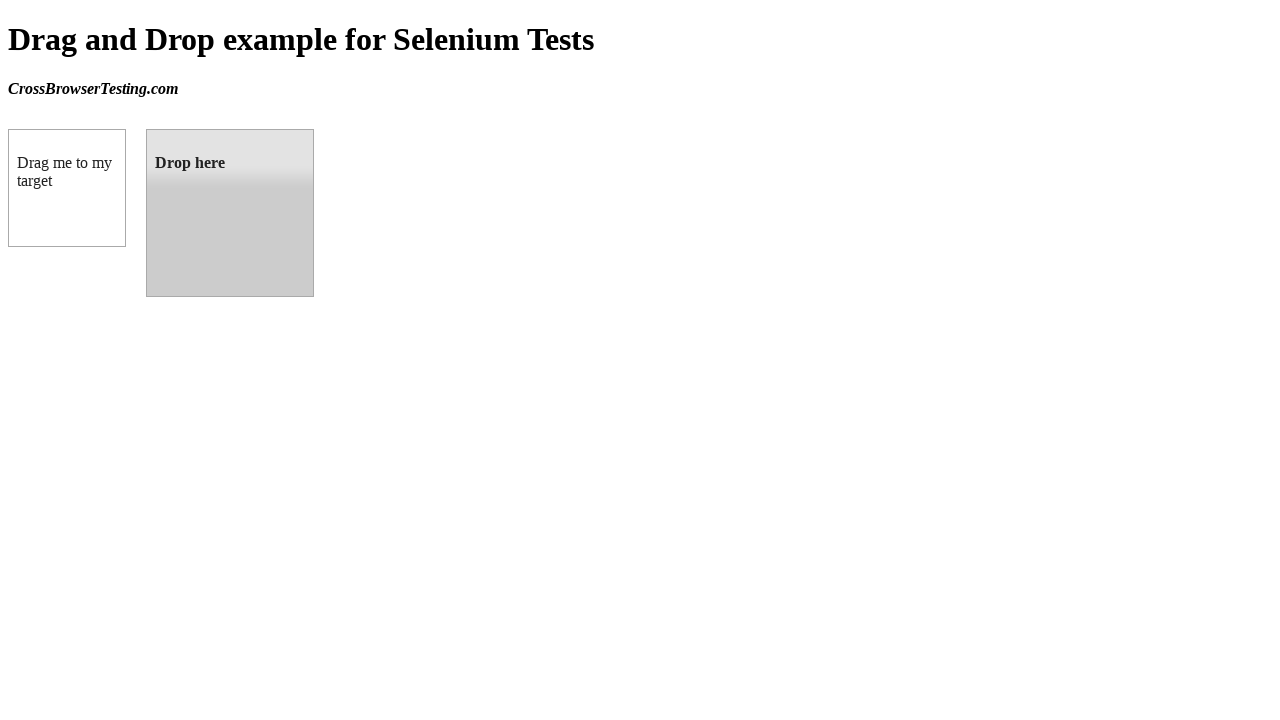

Located droppable target element
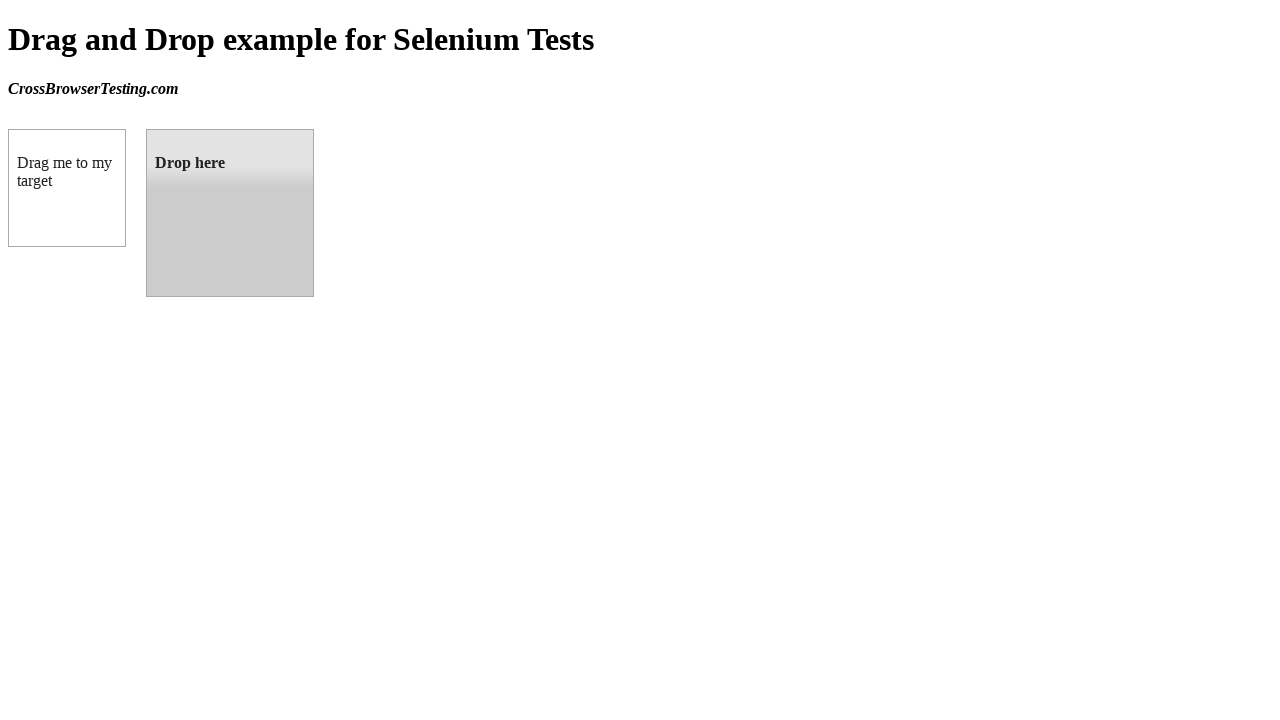

Retrieved target element bounding box coordinates
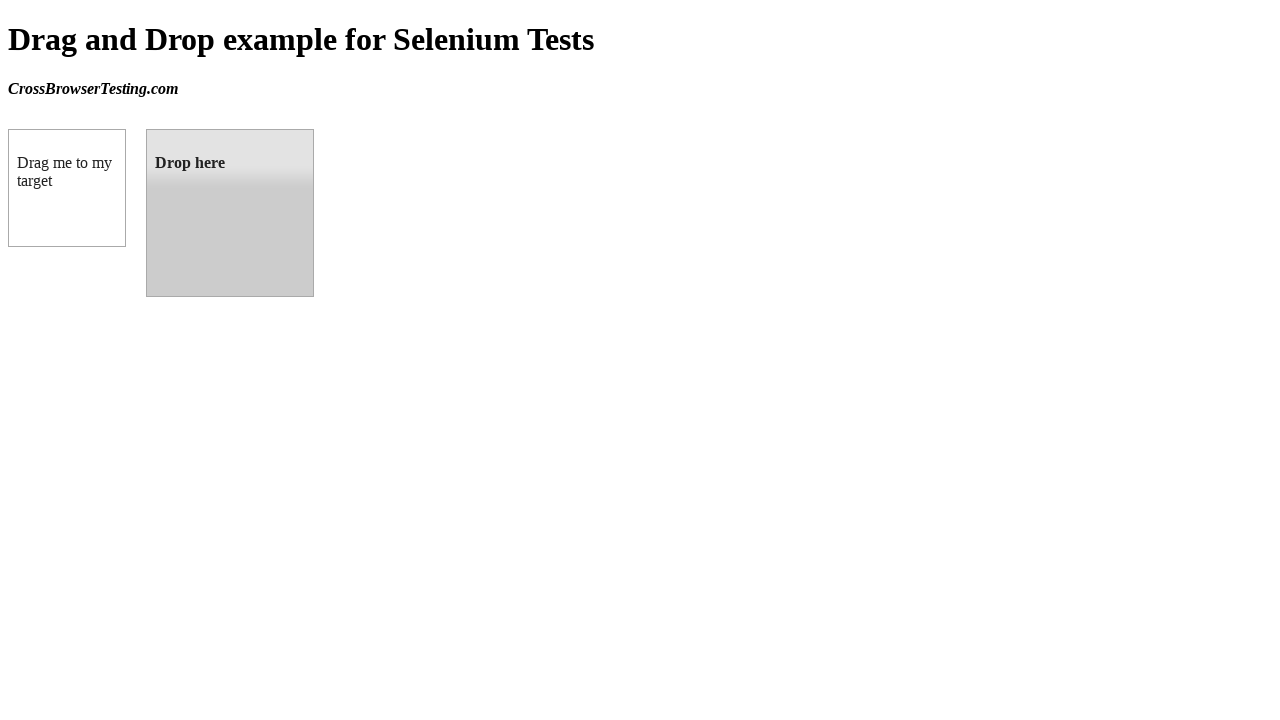

Dragged source element to target element at (230, 213)
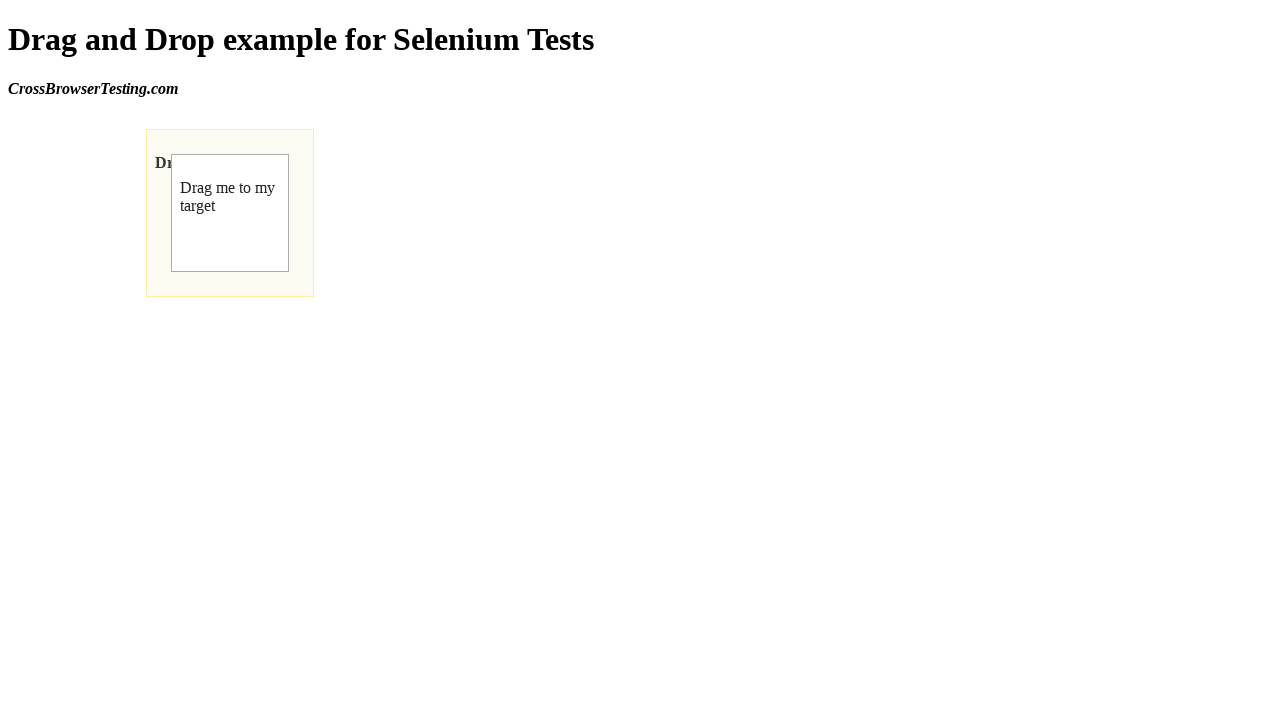

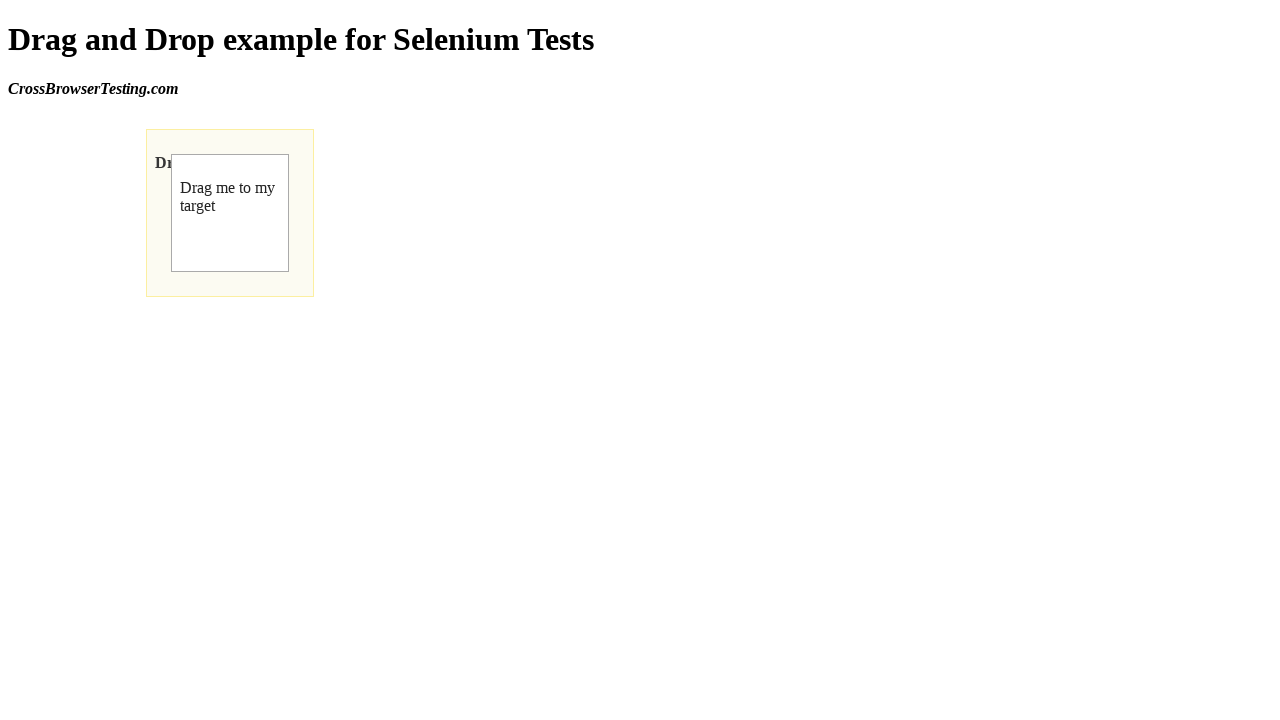